Tests a todo application by adding a new todo item, marking it as complete, and then clearing completed todos to verify it was removed.

Starting URL: https://devmountain.github.io/qa_todos/

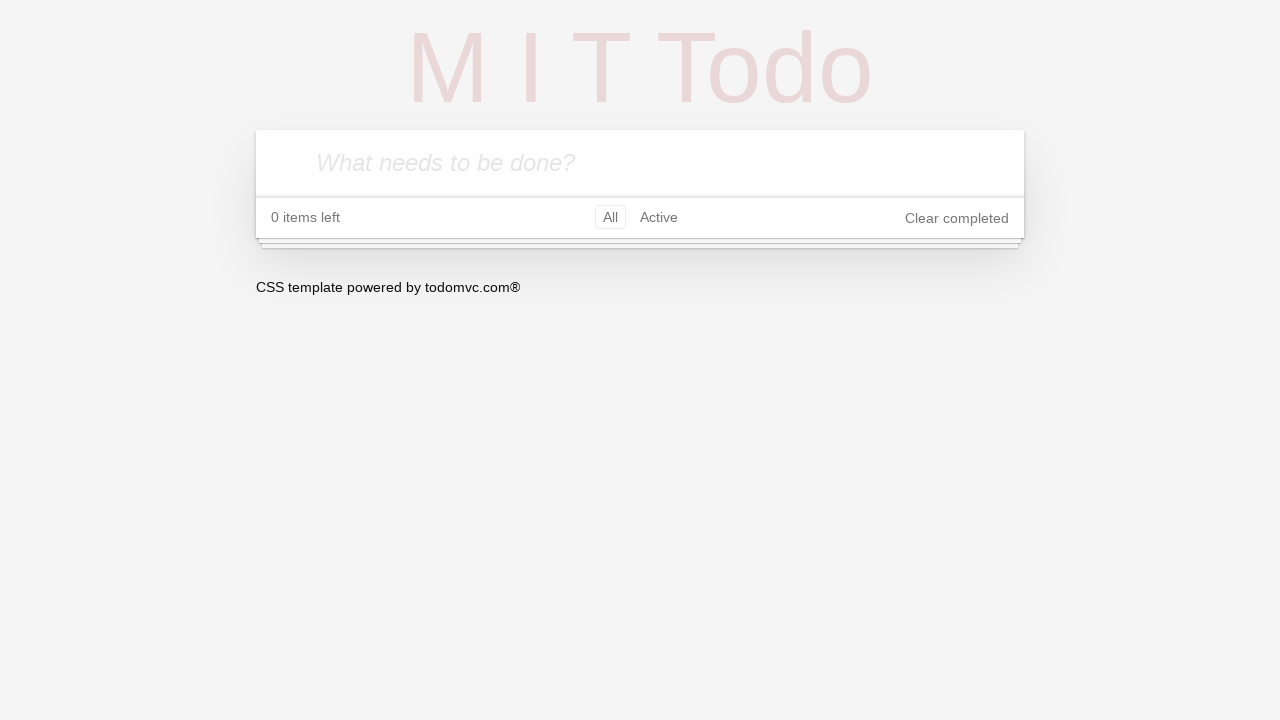

Todo input field is visible
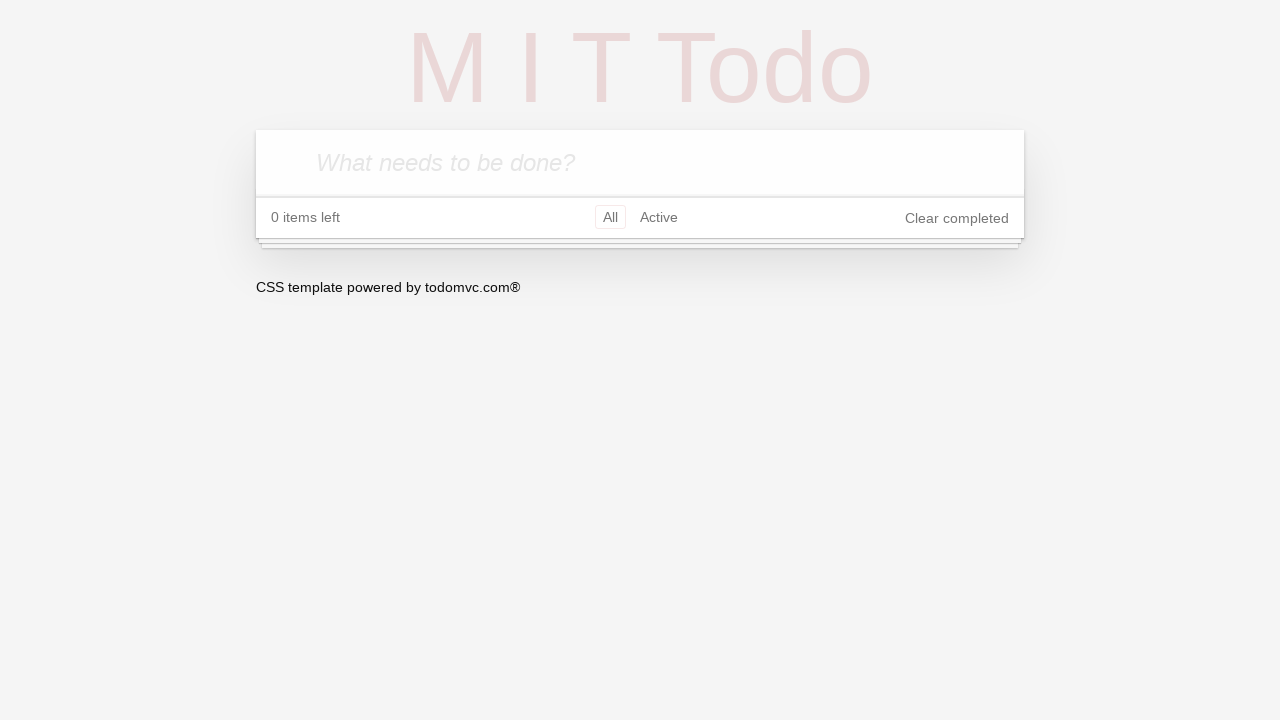

Filled todo input field with 'Test To-Do' on .new-todo
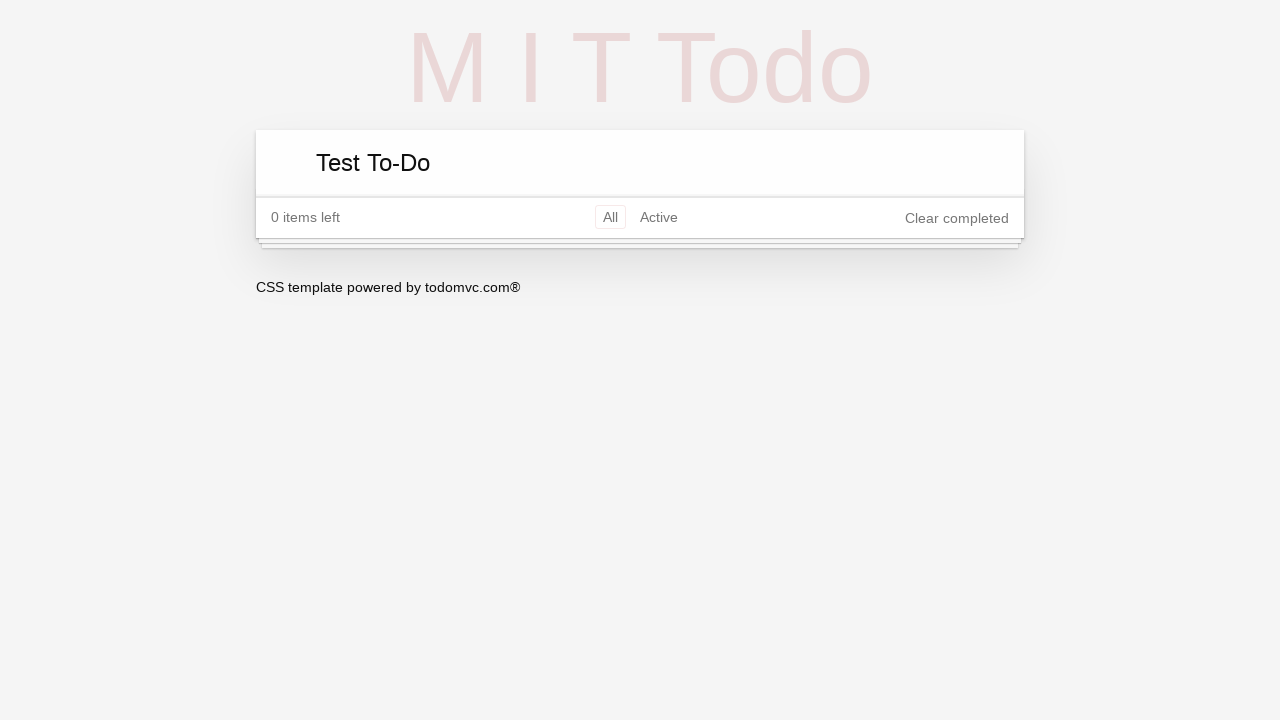

Pressed Enter to add the todo item on .new-todo
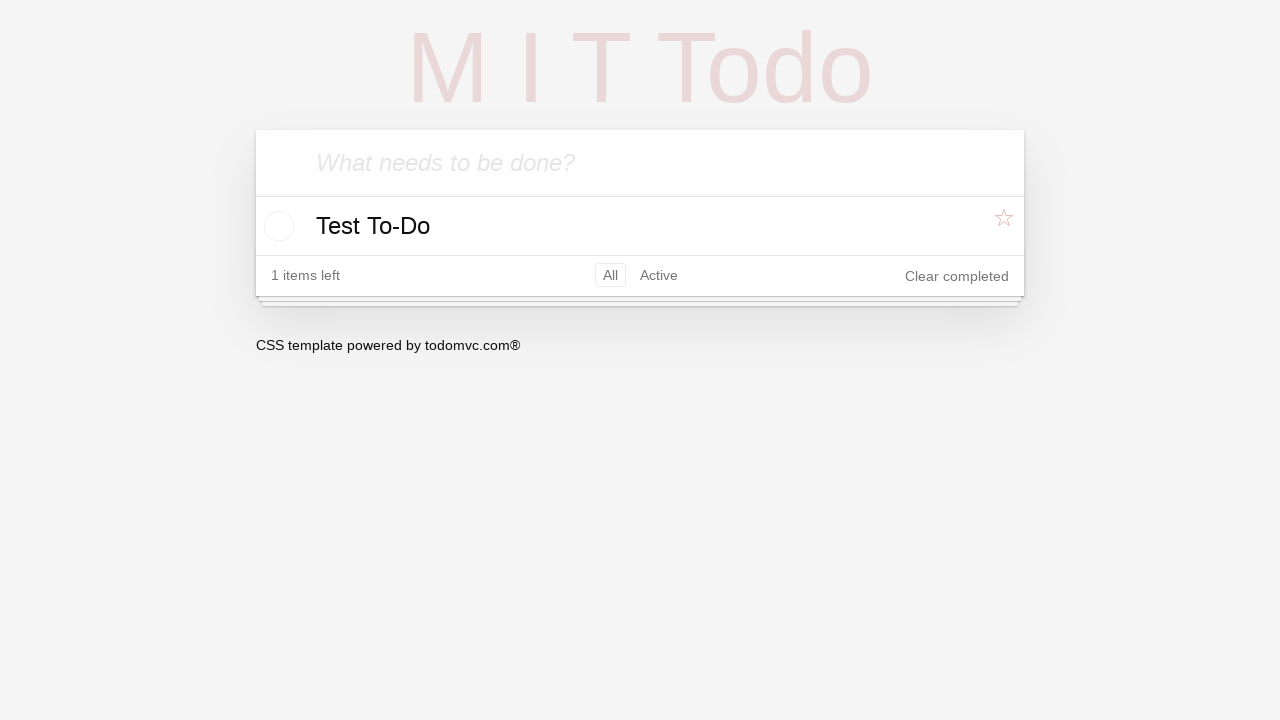

Todo item appeared in the list
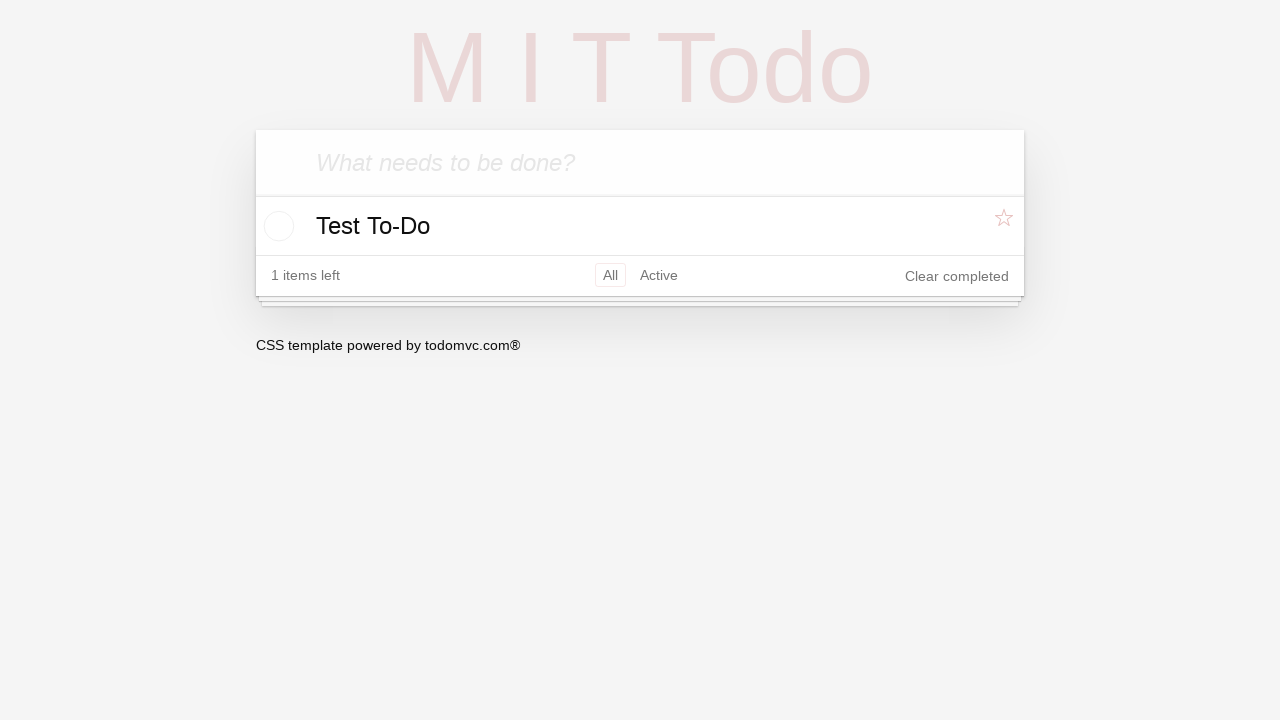

Clicked checkbox to mark todo as complete at (276, 226) on li.todo input
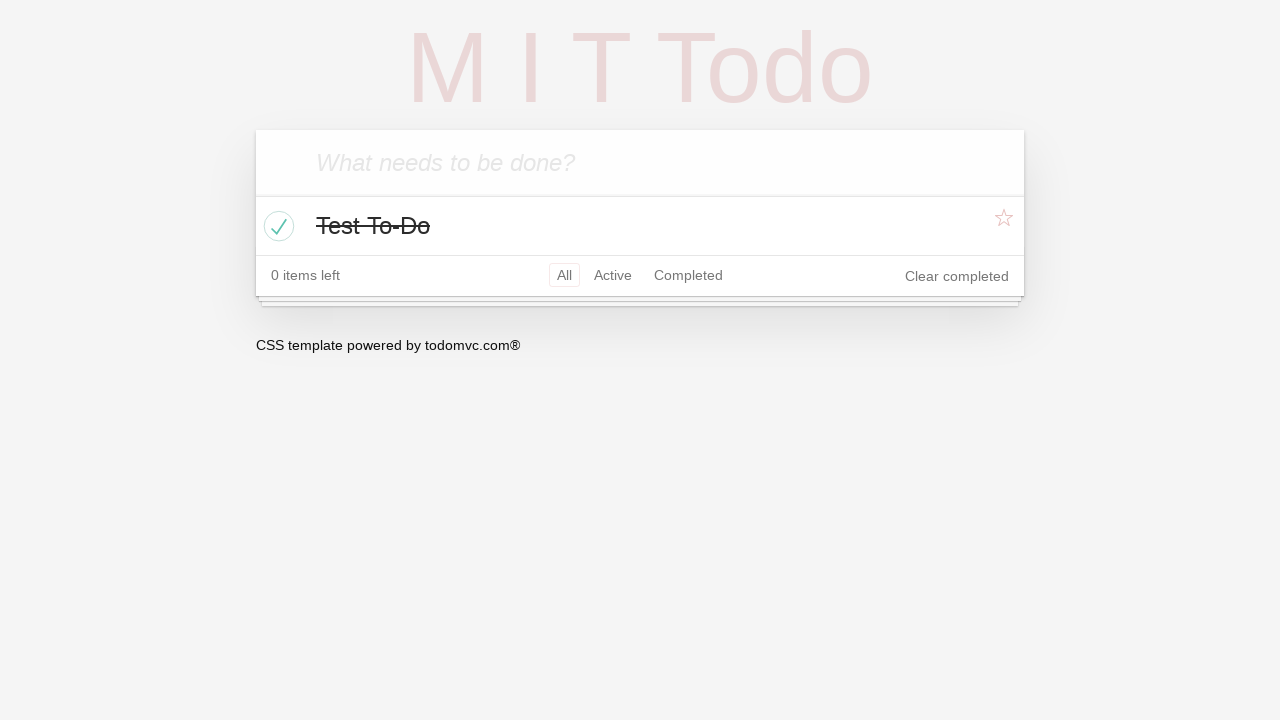

Clicked 'Clear completed' button at (957, 276) on button.clear-completed
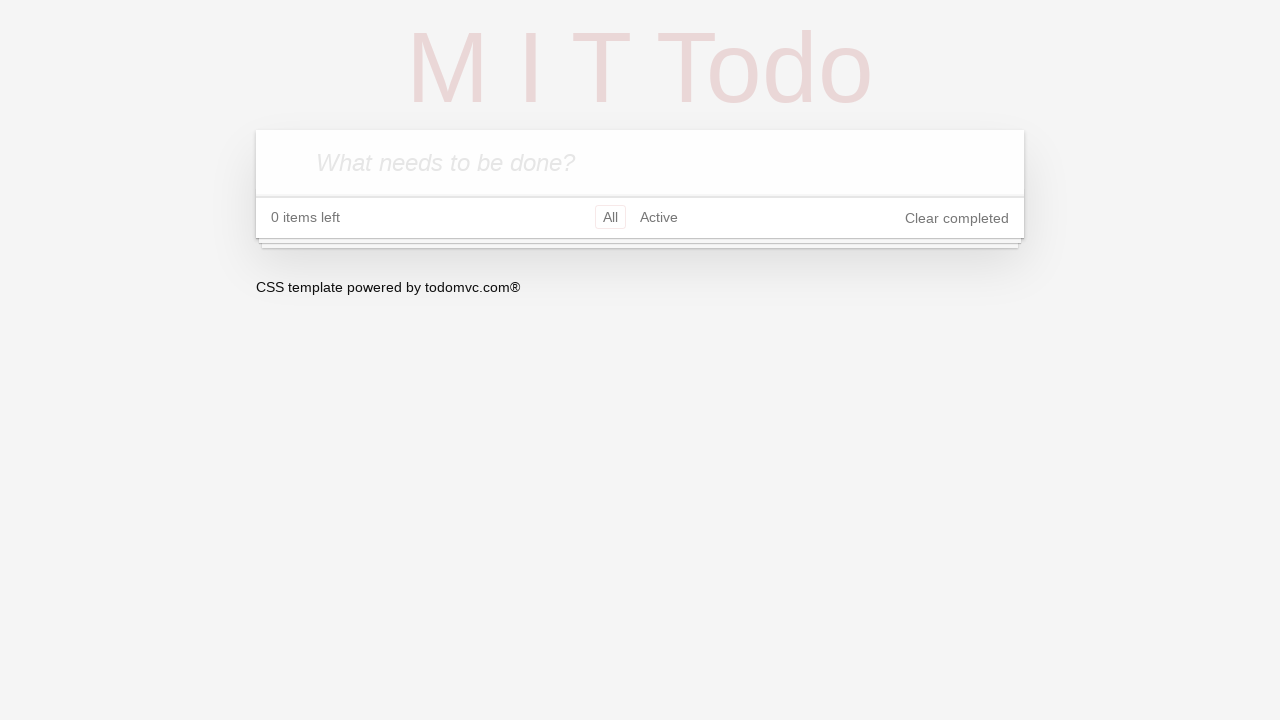

Verified completed todo was removed from the list
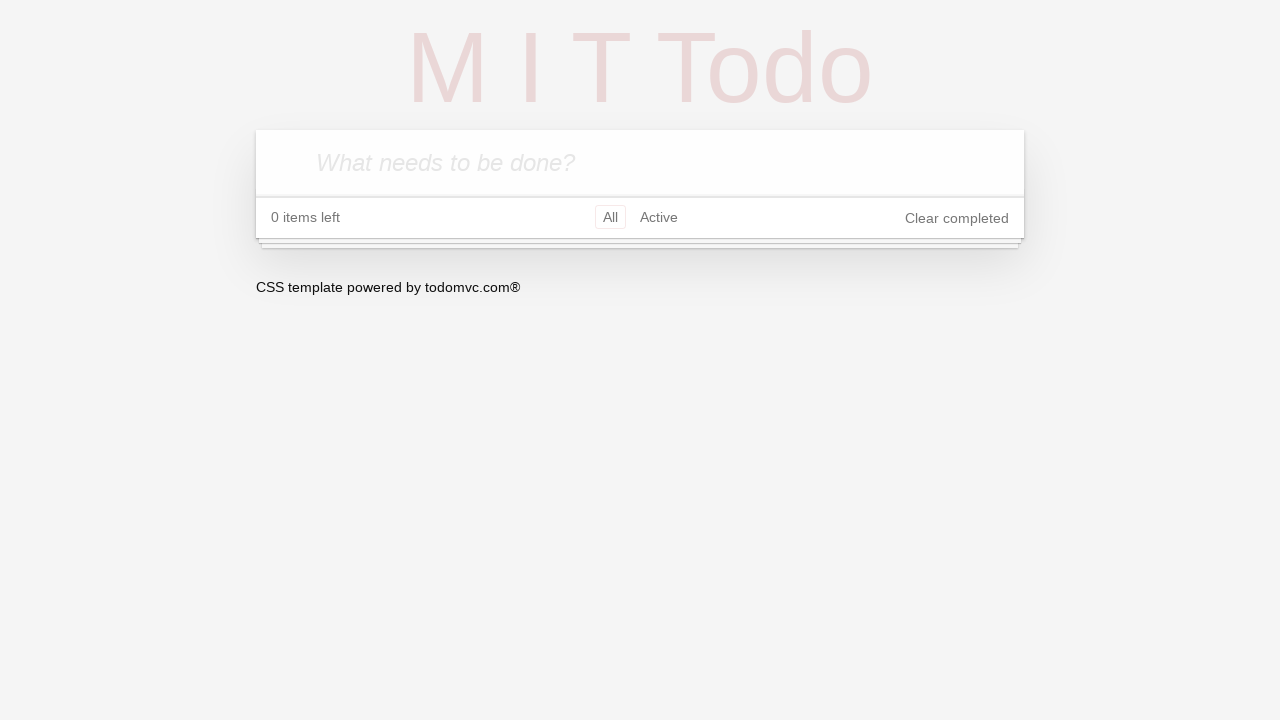

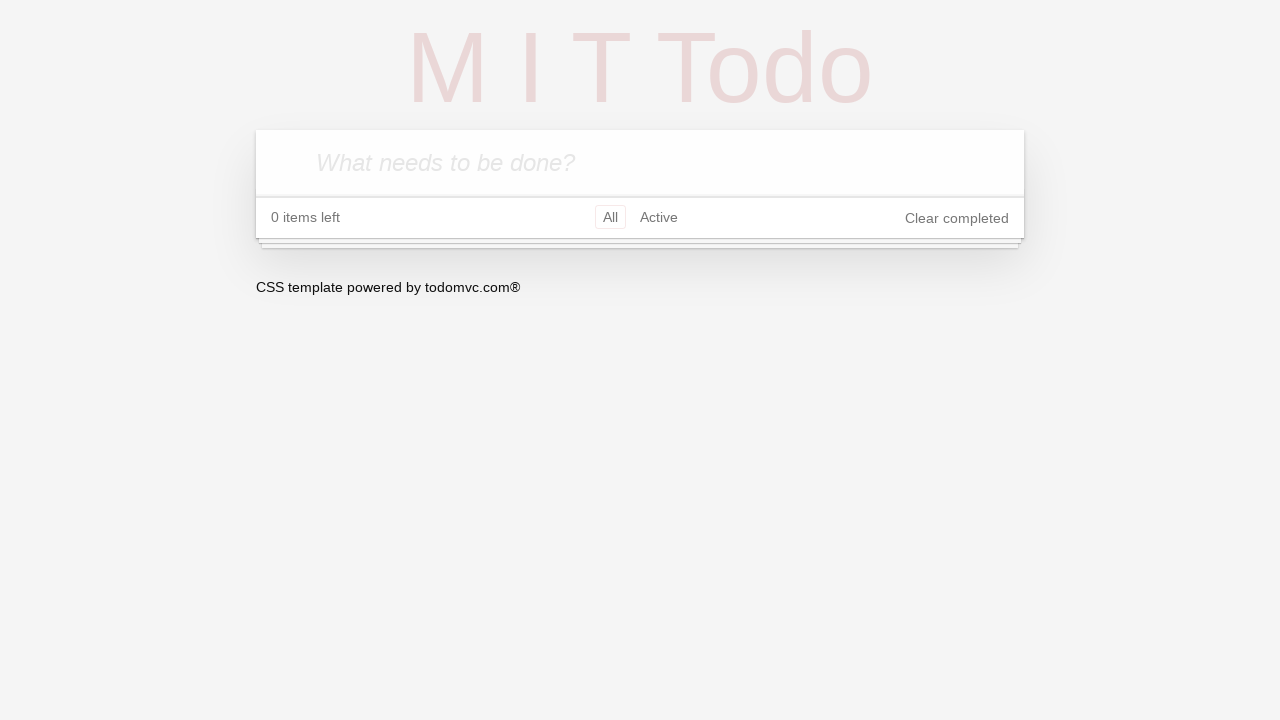